Tests dynamically rendered element by clicking through to the rendered element example page and verifying the element appears after clicking start

Starting URL: https://the-internet.herokuapp.com

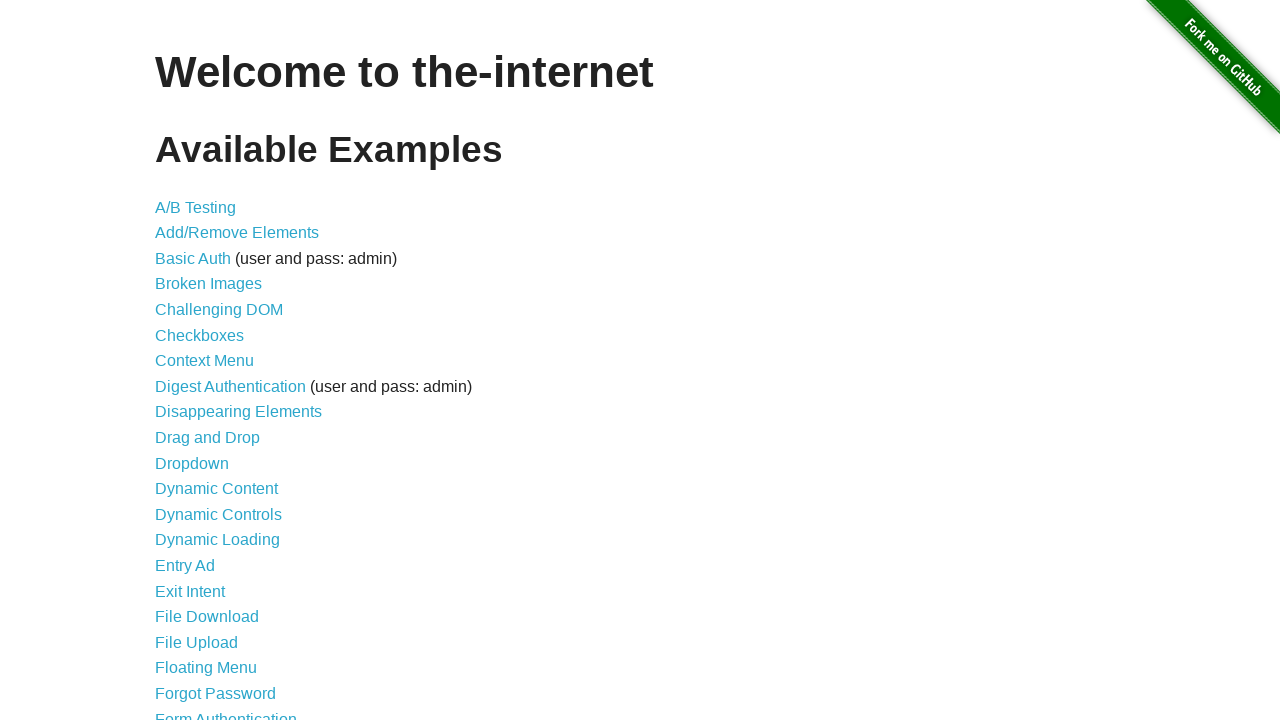

Clicked on dynamic loading examples link at (218, 540) on #content > ul:nth-child(4) > li:nth-child(14) > a:nth-child(1)
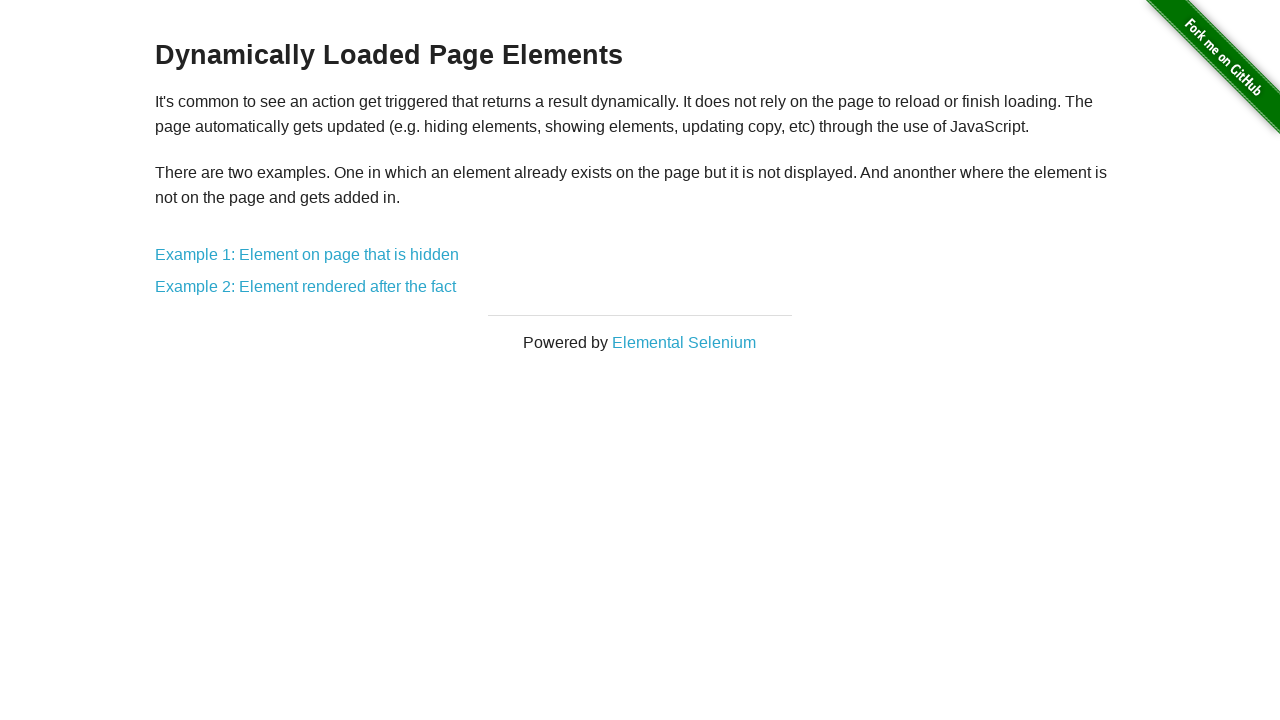

Clicked on rendered element example at (306, 287) on .example > a:nth-child(8)
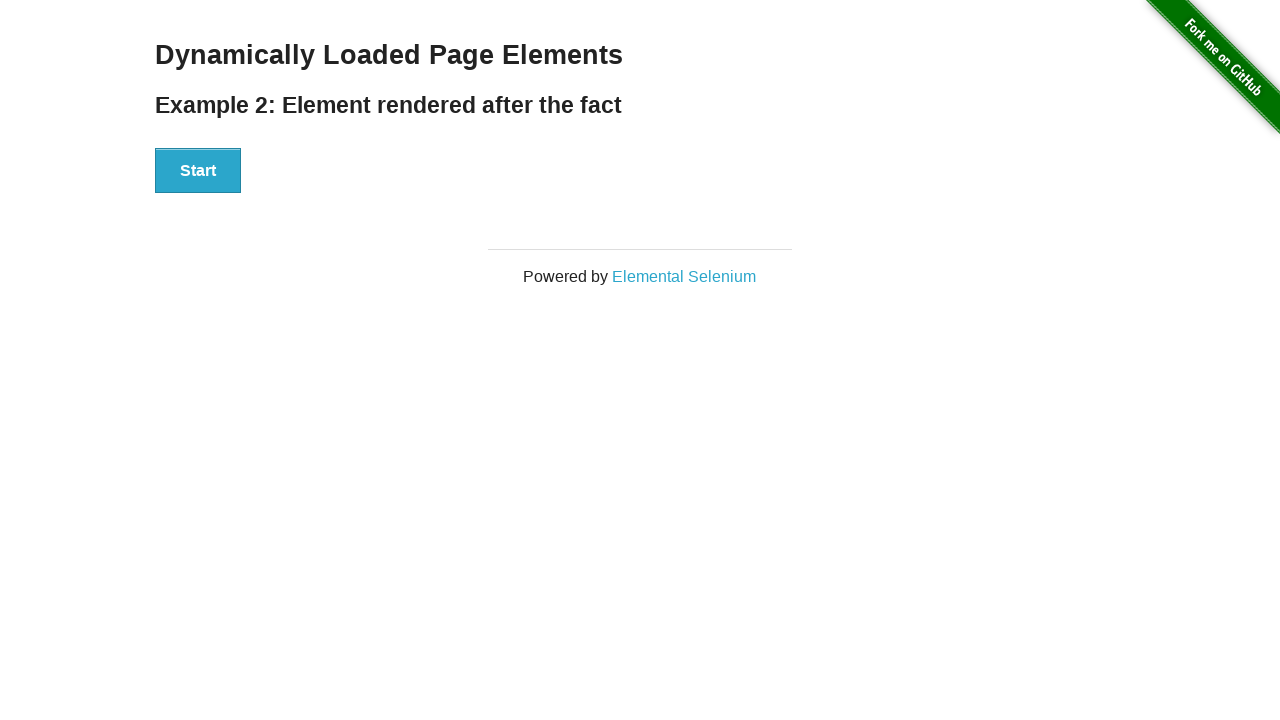

Clicked start button to render element at (198, 171) on #start > button:nth-child(1)
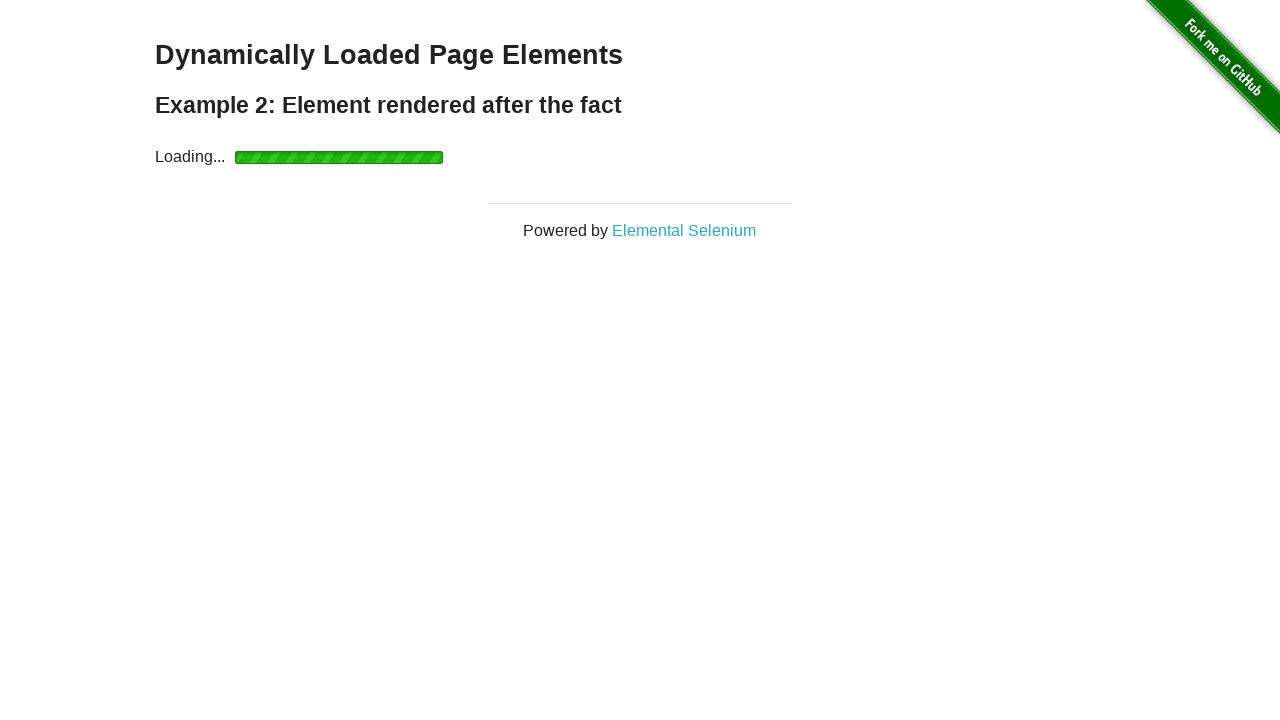

Dynamically rendered element appeared
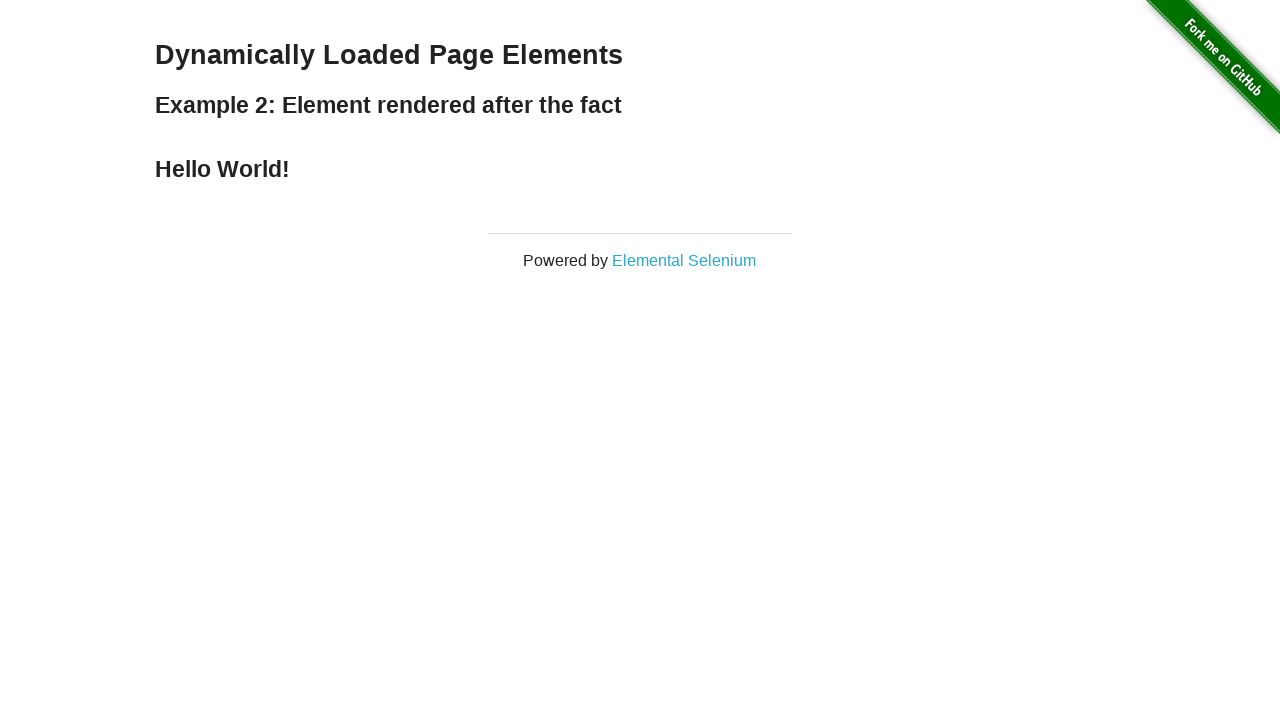

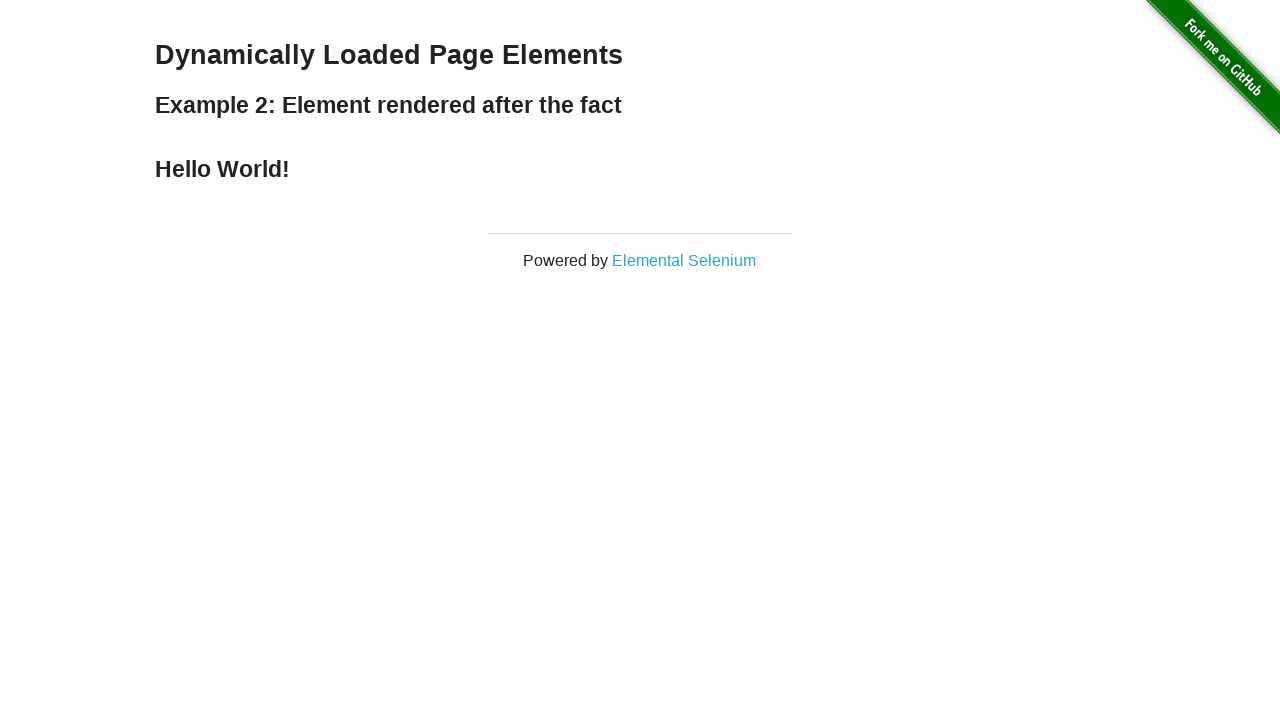